Tests JavaScript alert functionality by clicking the button that triggers a JS prompt alert and handling the alert dialog

Starting URL: https://the-internet.herokuapp.com/javascript_alerts

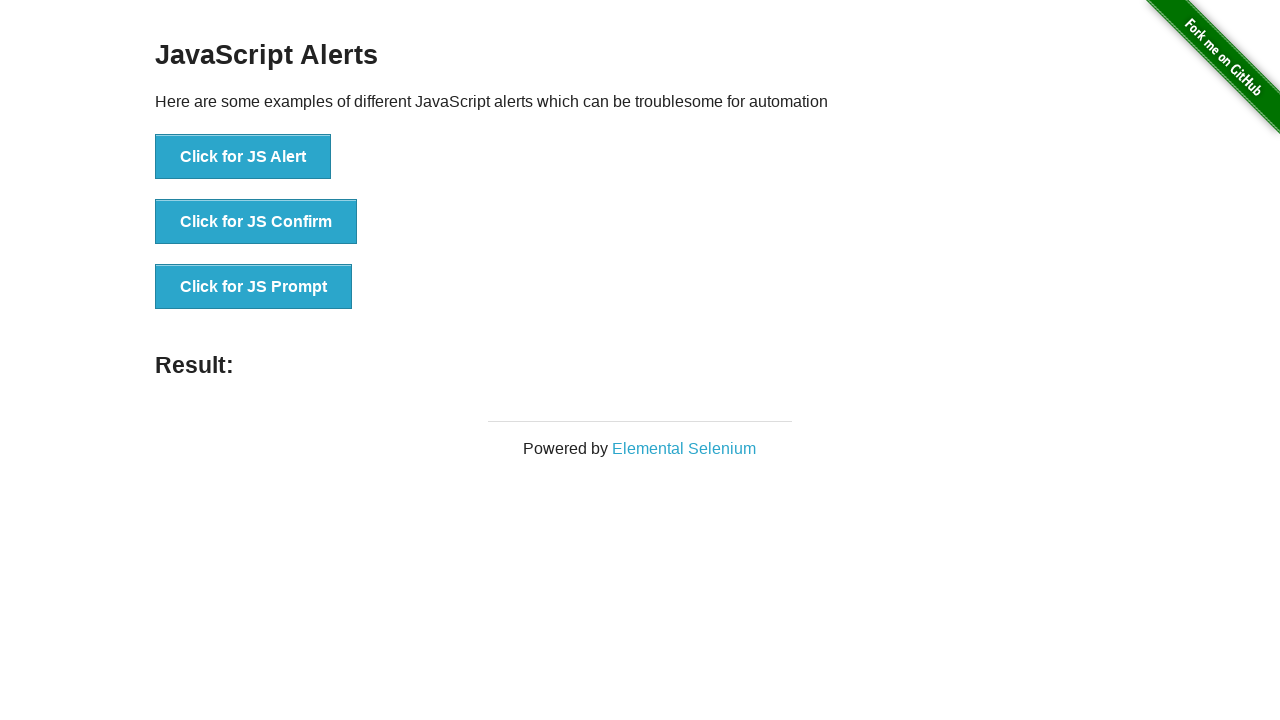

Clicked the 'Click for JS Prompt' button to trigger JavaScript prompt alert at (254, 287) on xpath=//button[contains(text(), 'Click for JS Prompt')]
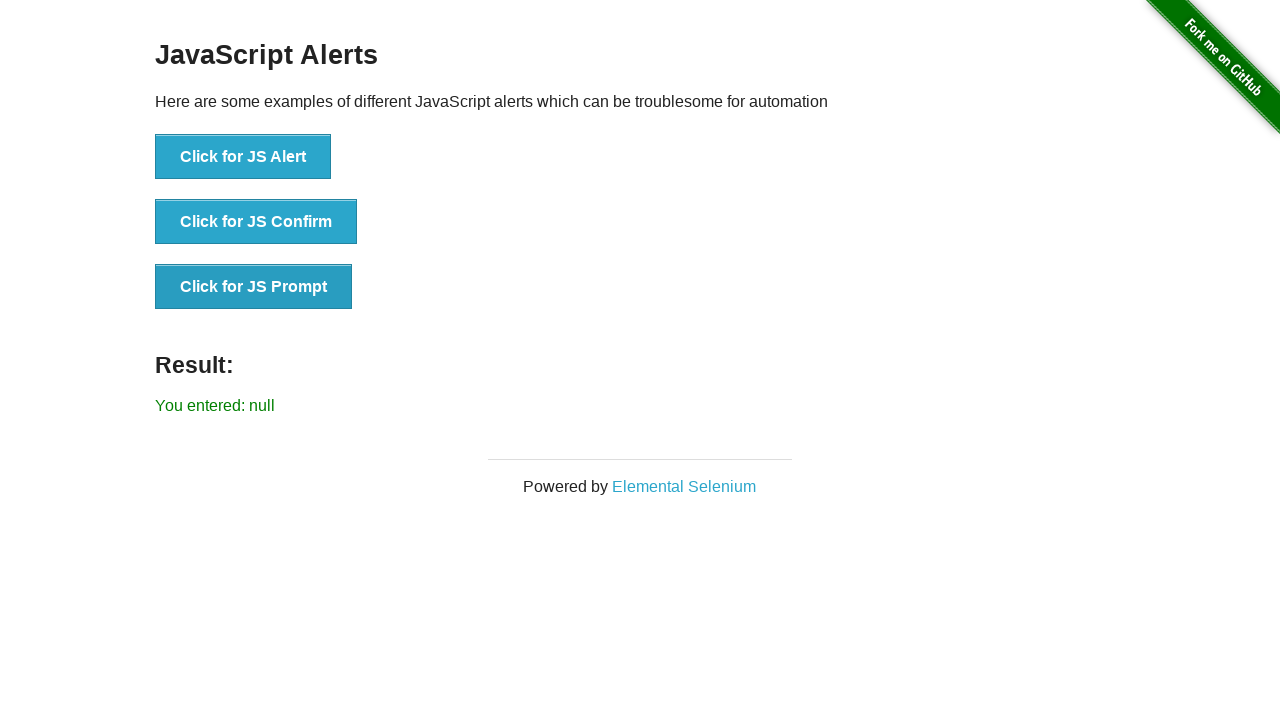

Set up dialog handler to accept prompt with 'Test input text'
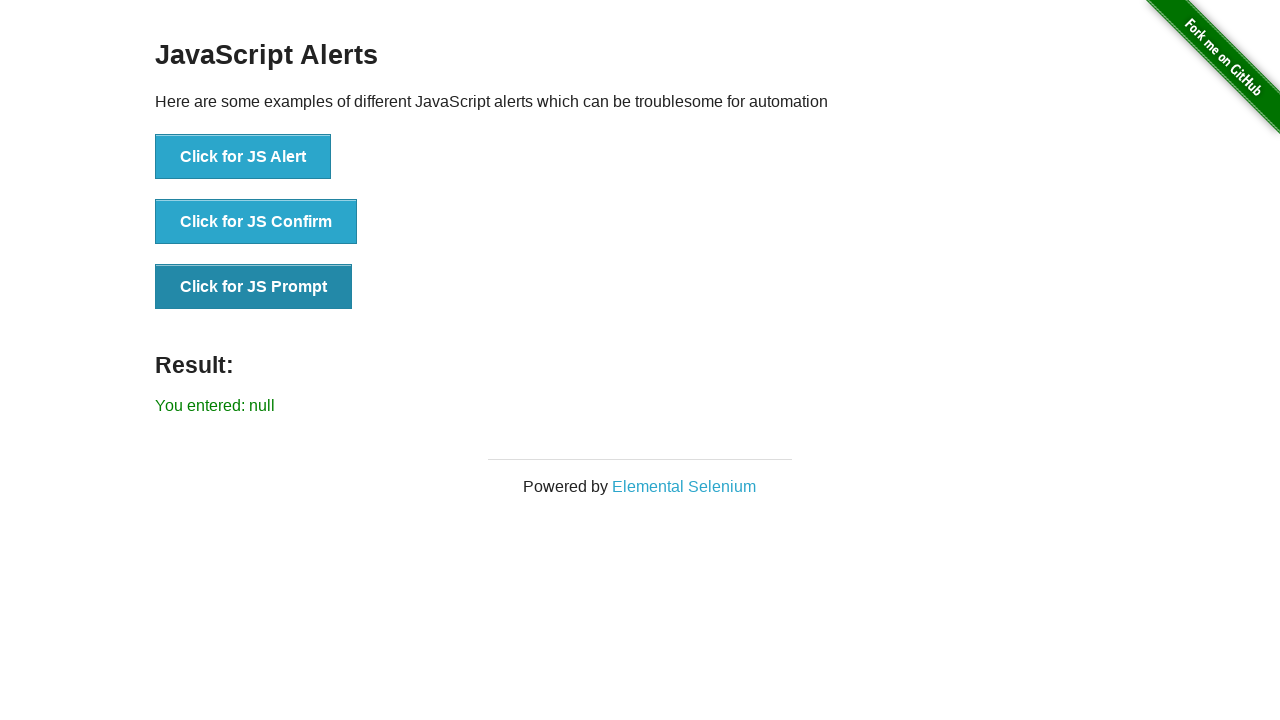

Waited for result element to be displayed after handling alert
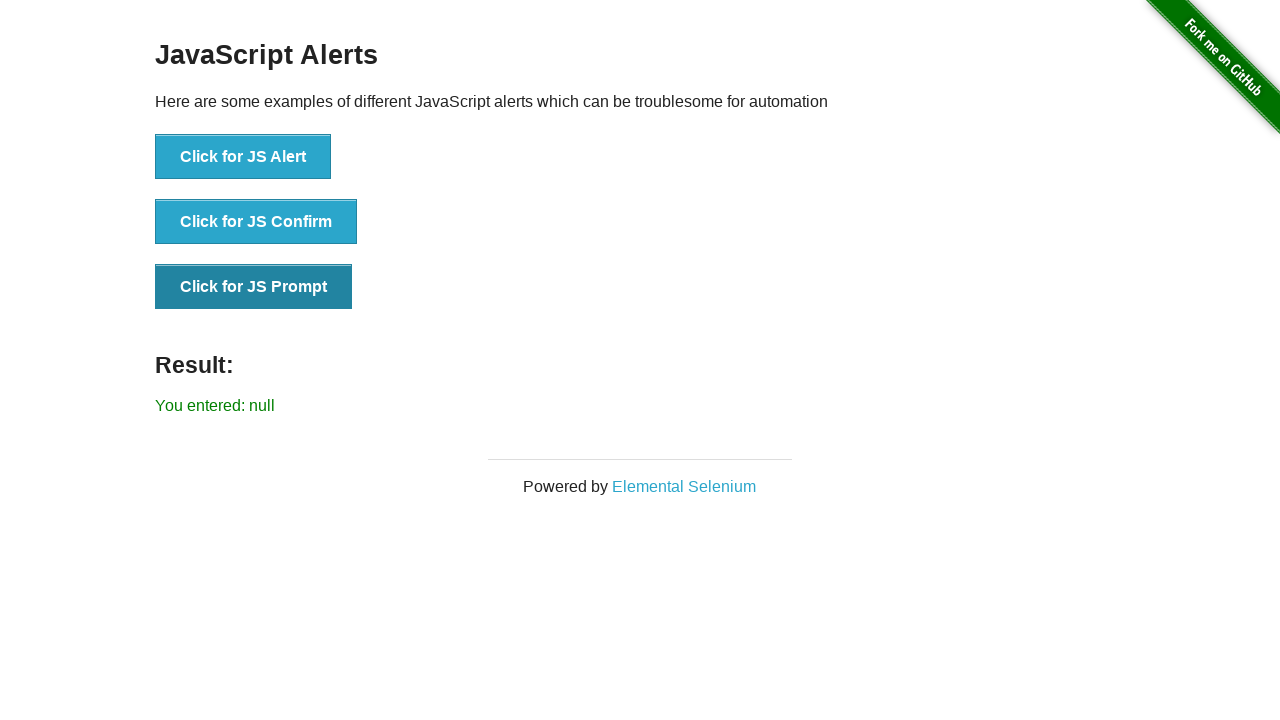

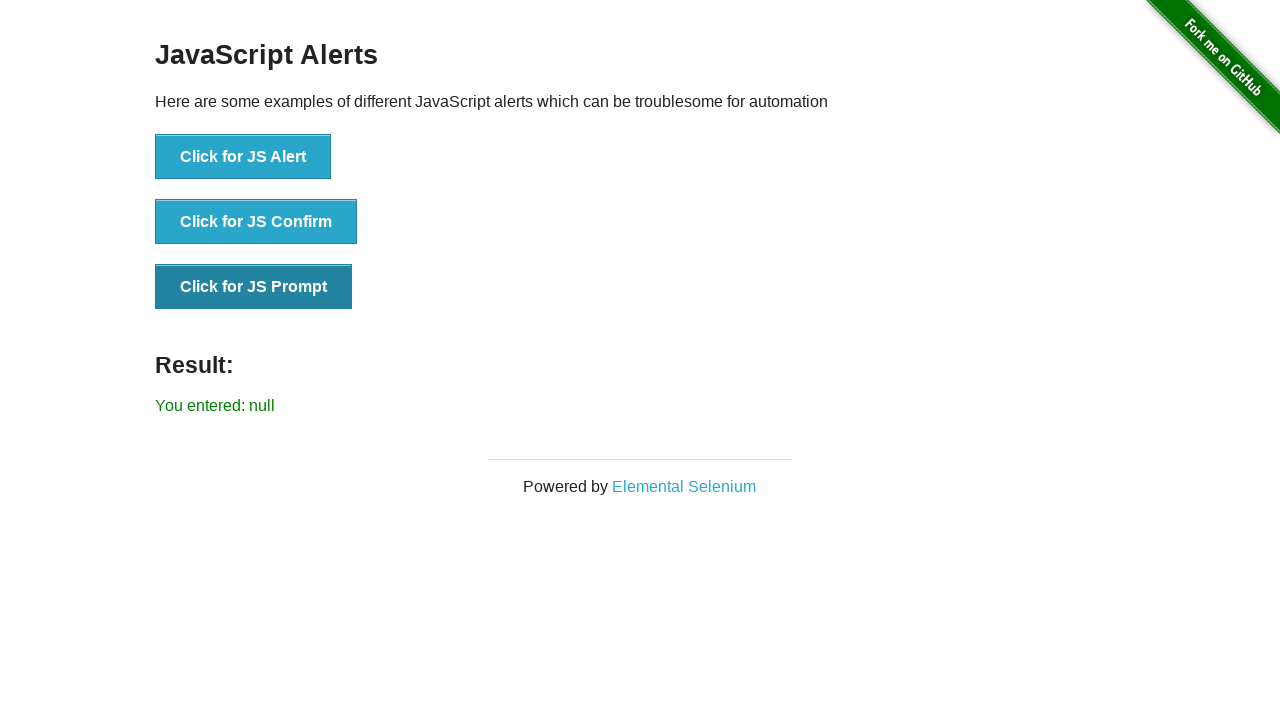